Tests a registration form by filling all required input fields with text, submitting the form, and verifying the success message appears.

Starting URL: http://suninjuly.github.io/registration2.html

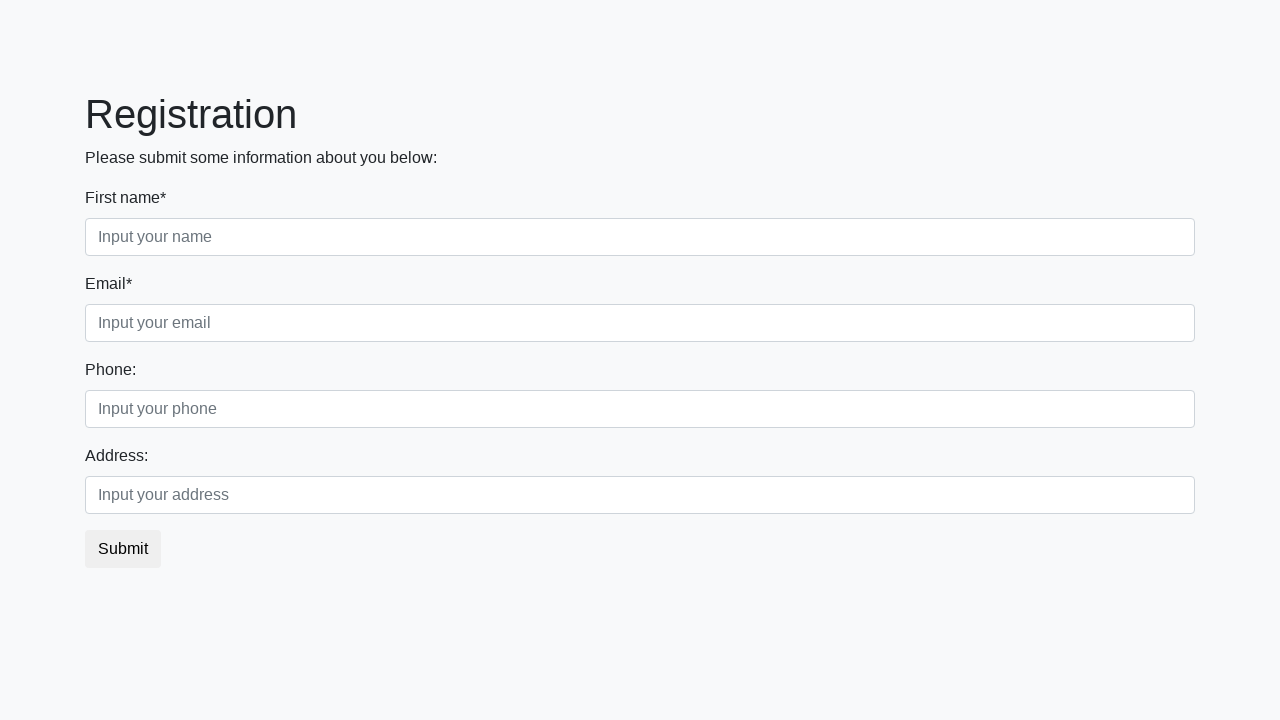

Filled form input field with 'TestAnswer' on input.form-control >> nth=0
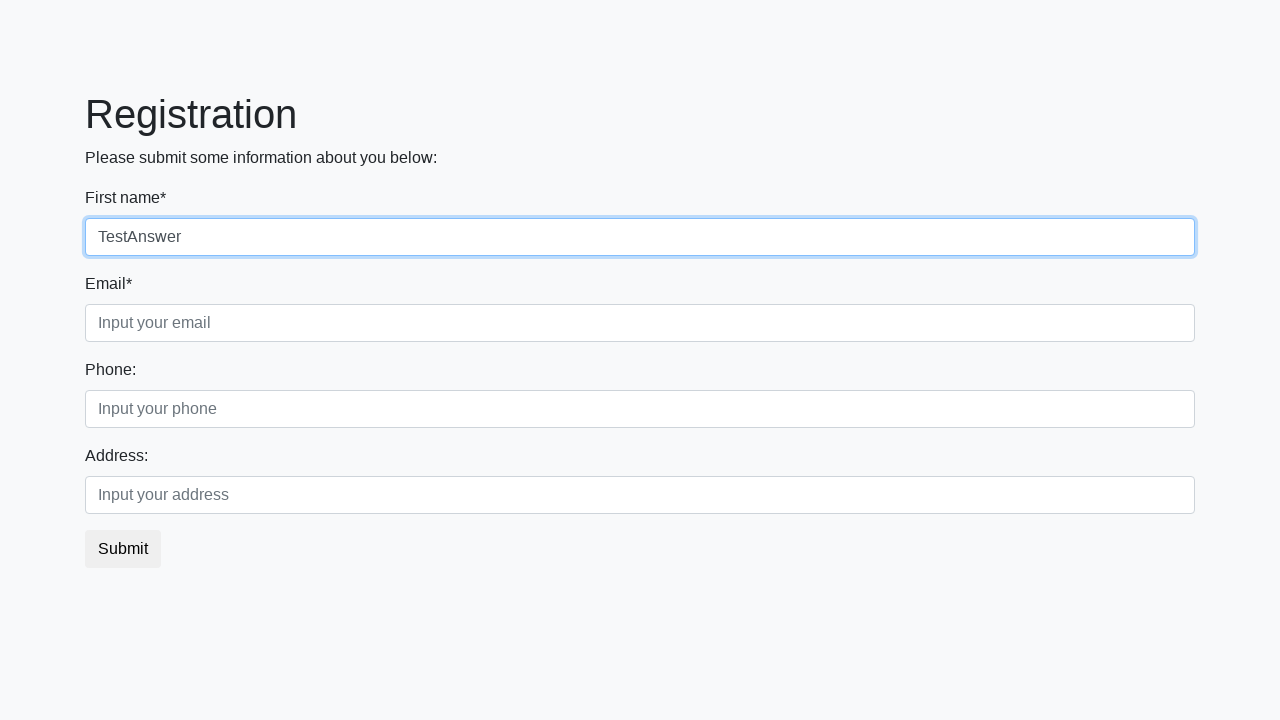

Filled form input field with 'TestAnswer' on input.form-control >> nth=1
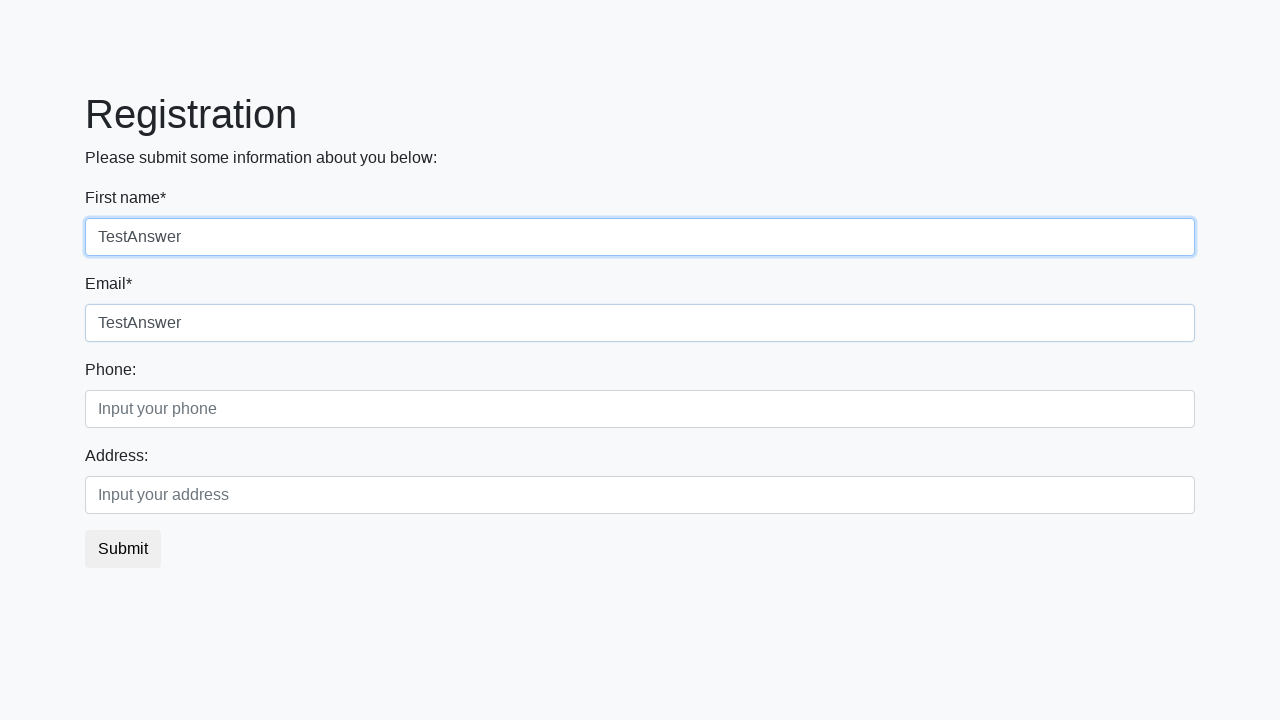

Filled form input field with 'TestAnswer' on input.form-control >> nth=2
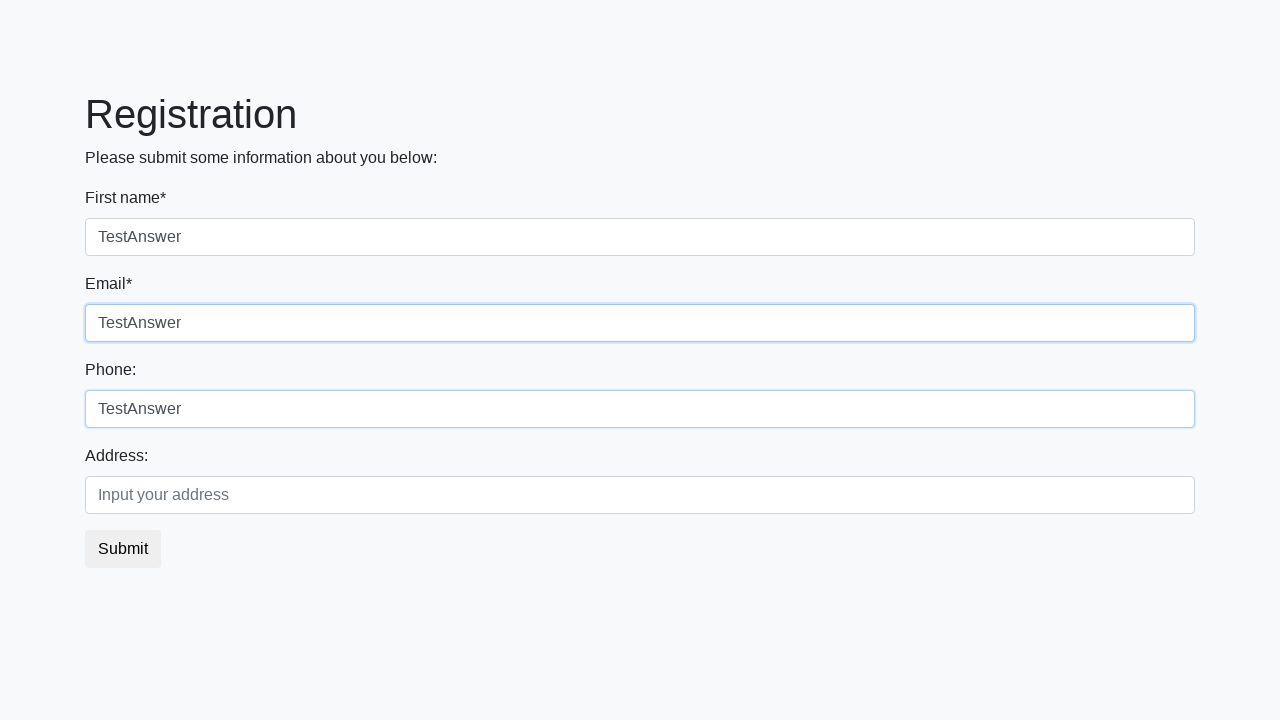

Filled form input field with 'TestAnswer' on input.form-control >> nth=3
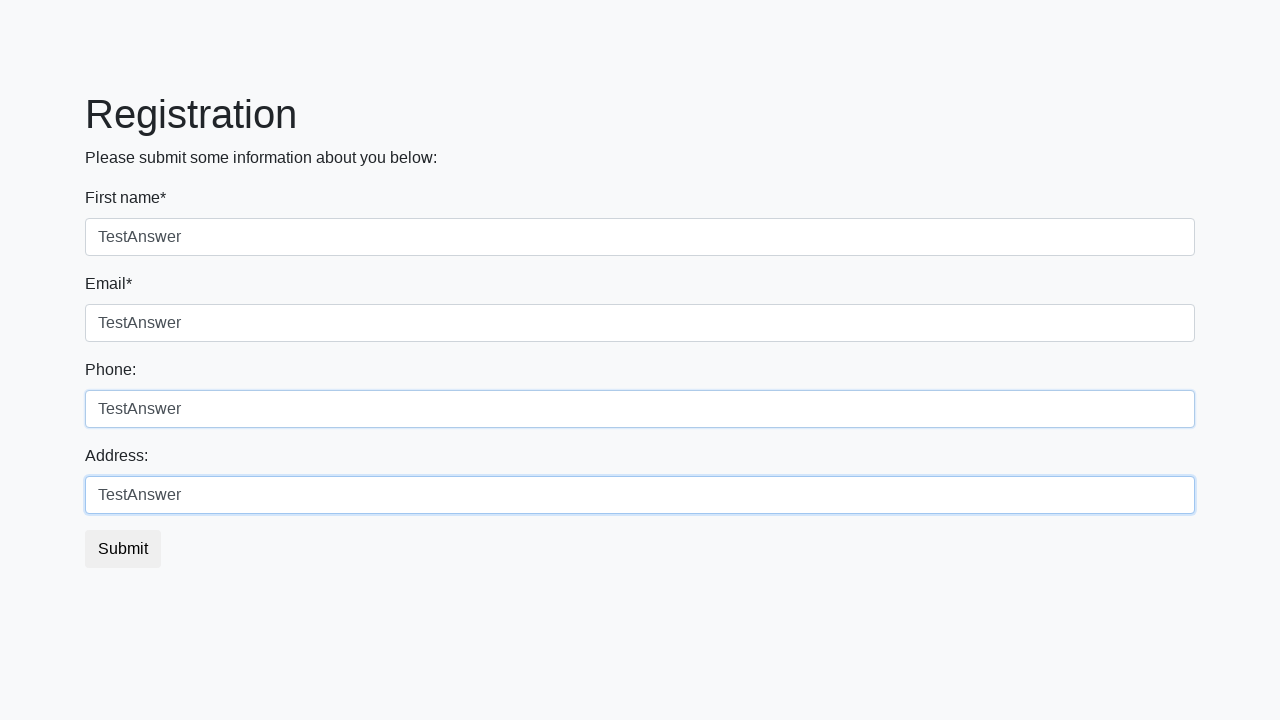

Clicked the submit button at (123, 549) on button.btn
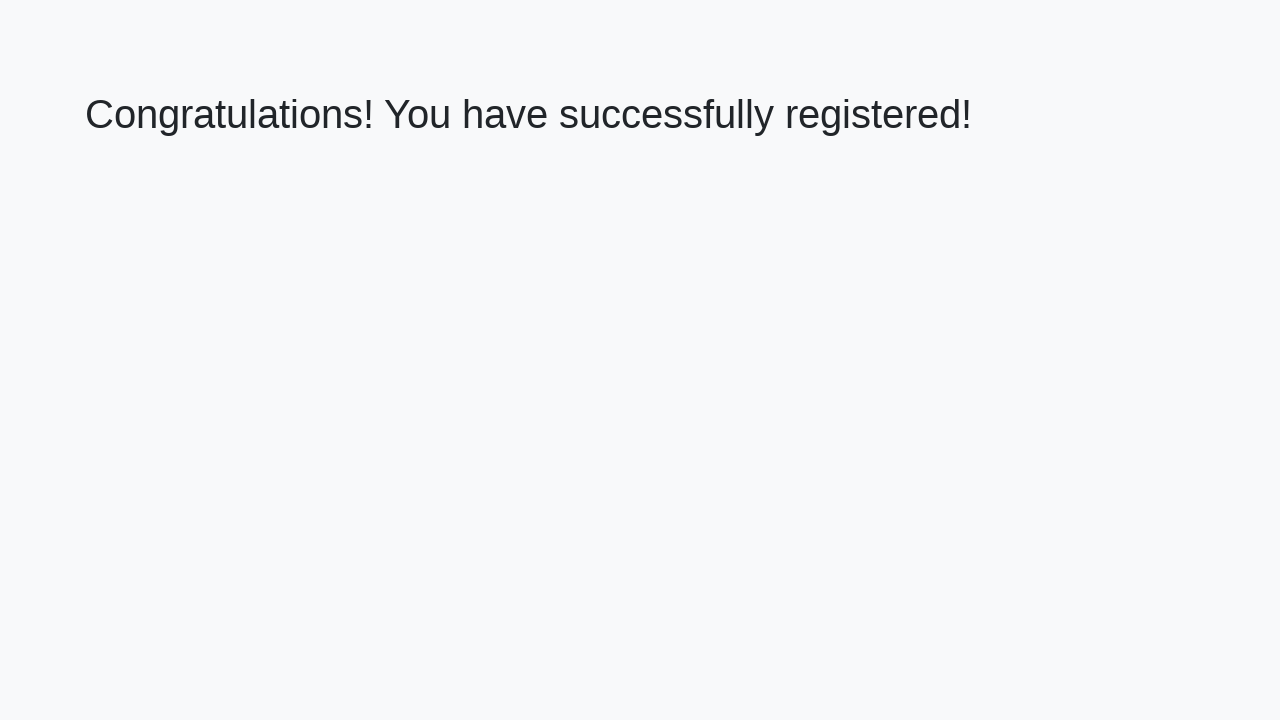

Success message heading loaded
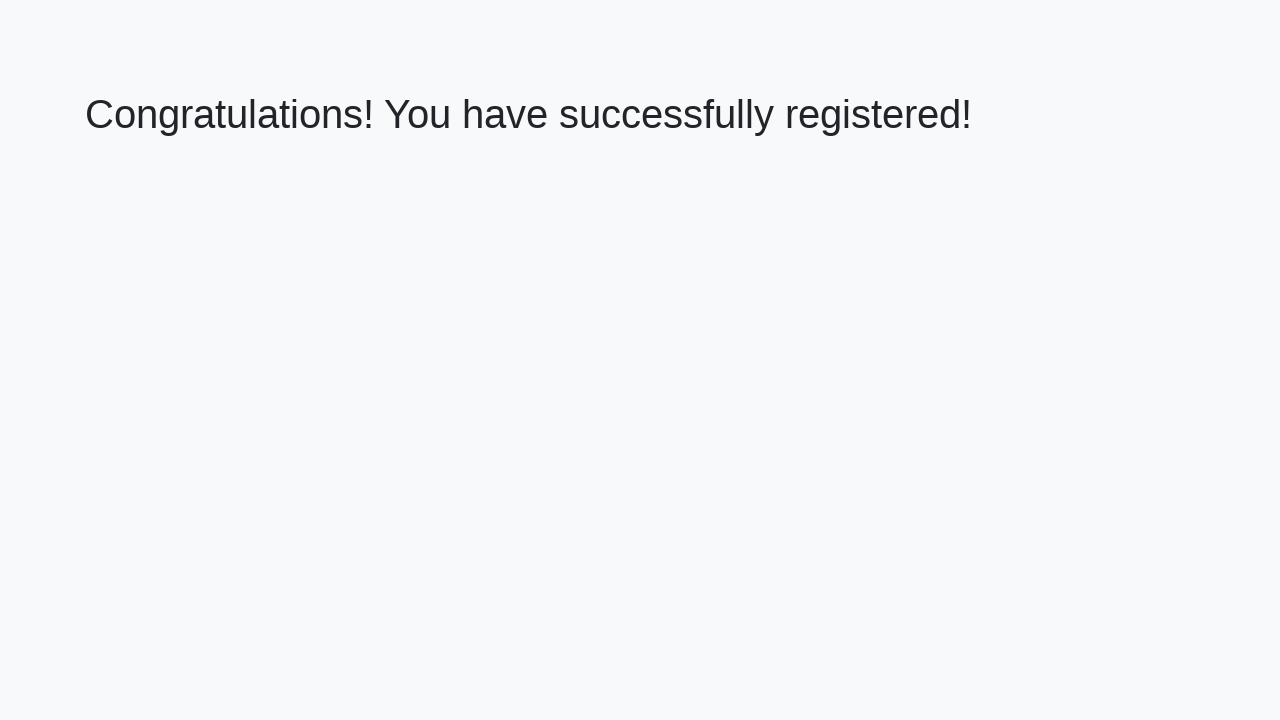

Retrieved welcome text content
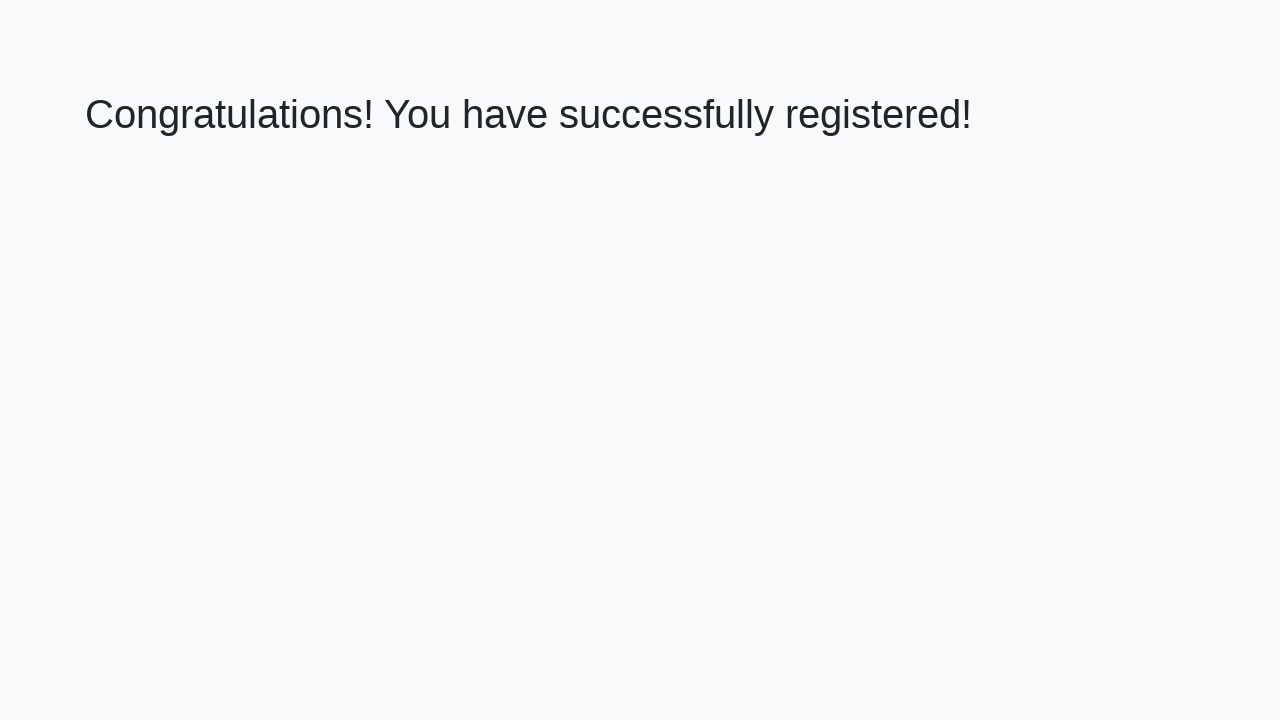

Verified success message: 'Congratulations! You have successfully registered!'
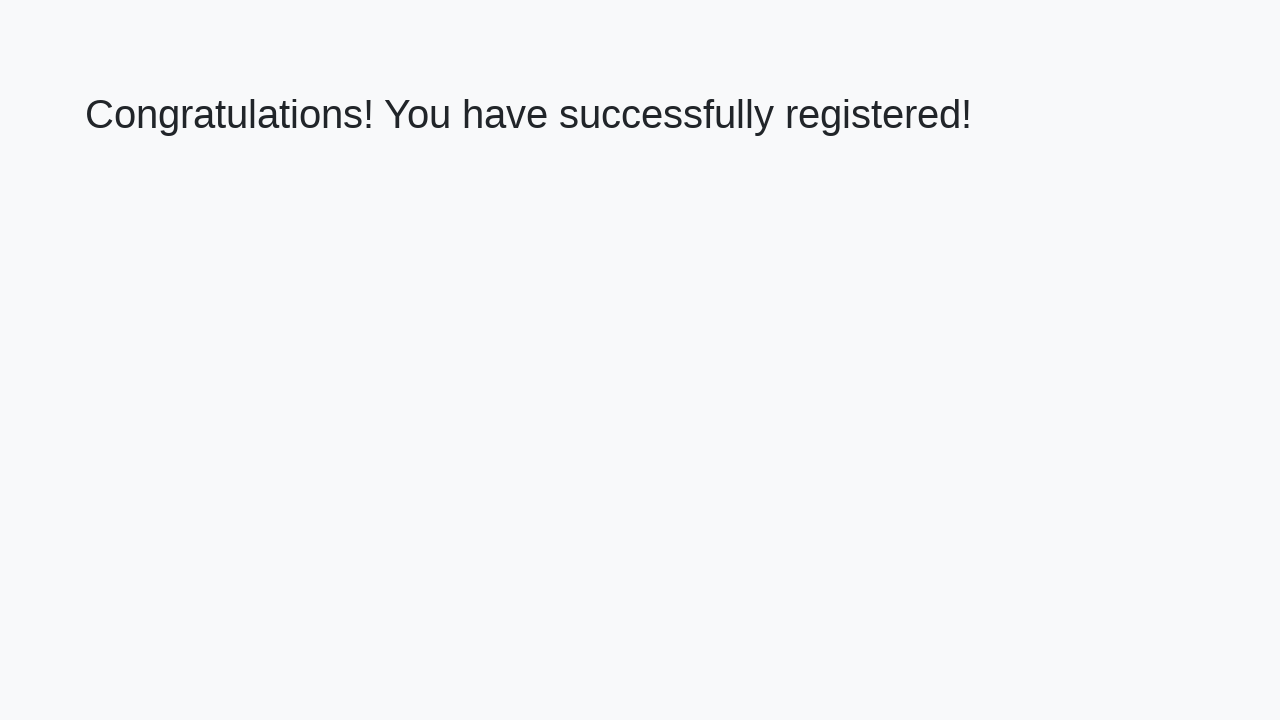

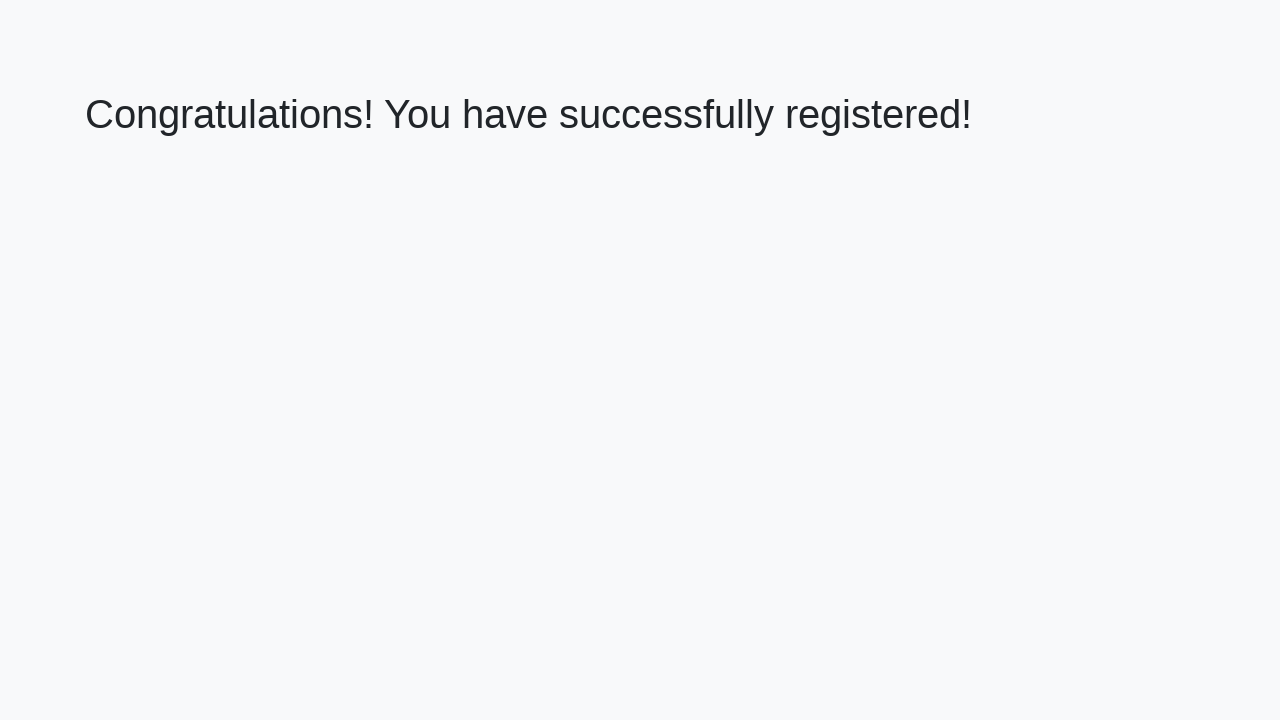